Tests JavaScript confirm alert by clicking a button to trigger it, dismissing it first, then triggering again and accepting it.

Starting URL: http://the-internet.herokuapp.com/javascript_alerts

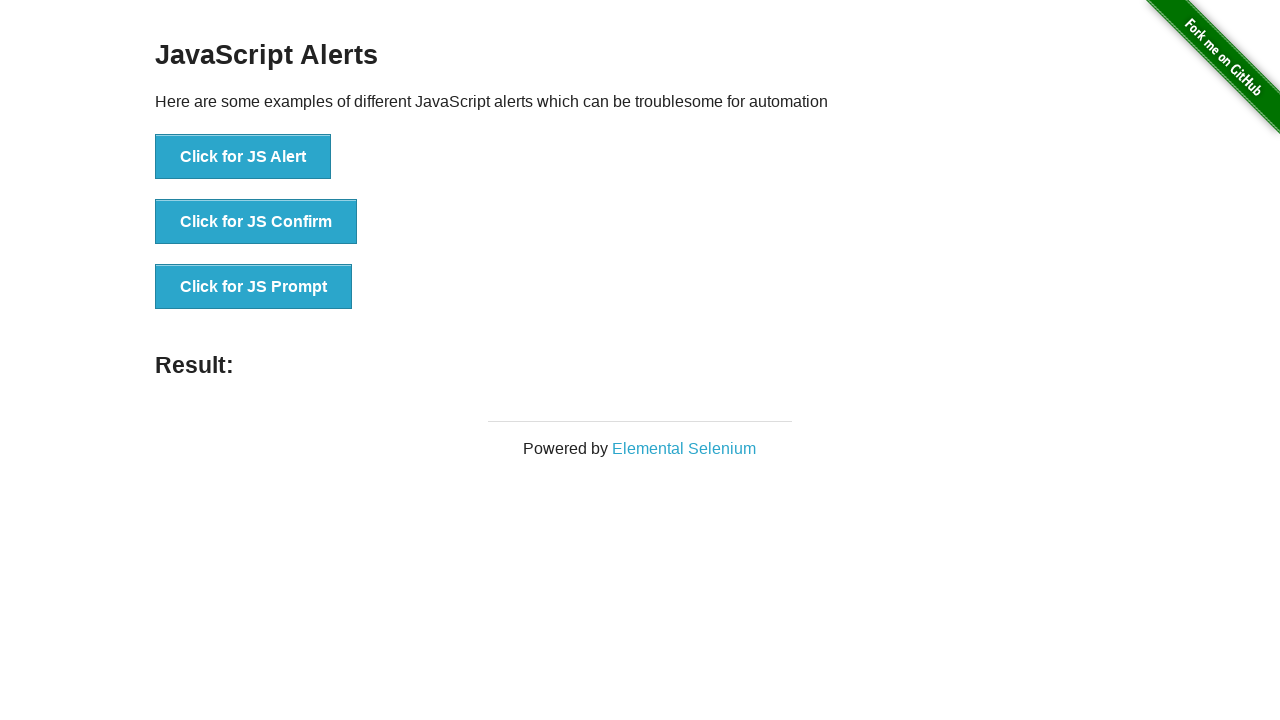

Set up dialog handler to dismiss the confirm alert
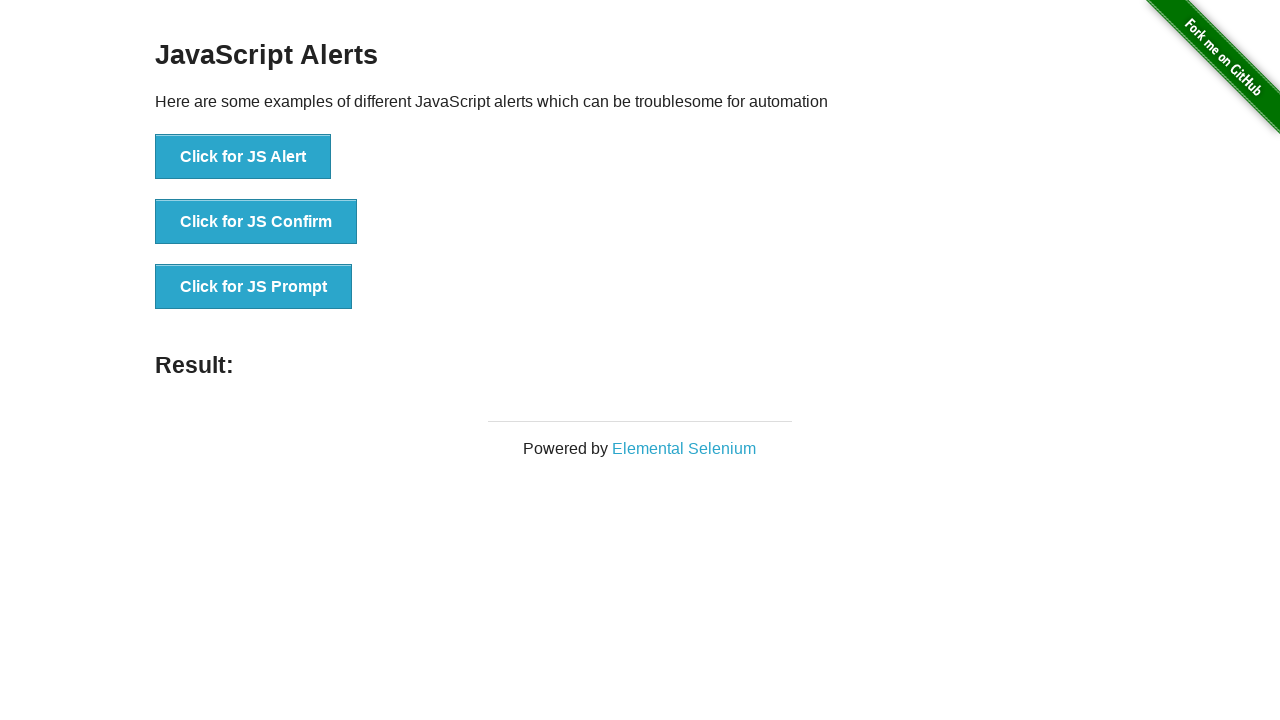

Clicked button to trigger JS Confirm alert at (256, 222) on xpath=//button[. = 'Click for JS Confirm']
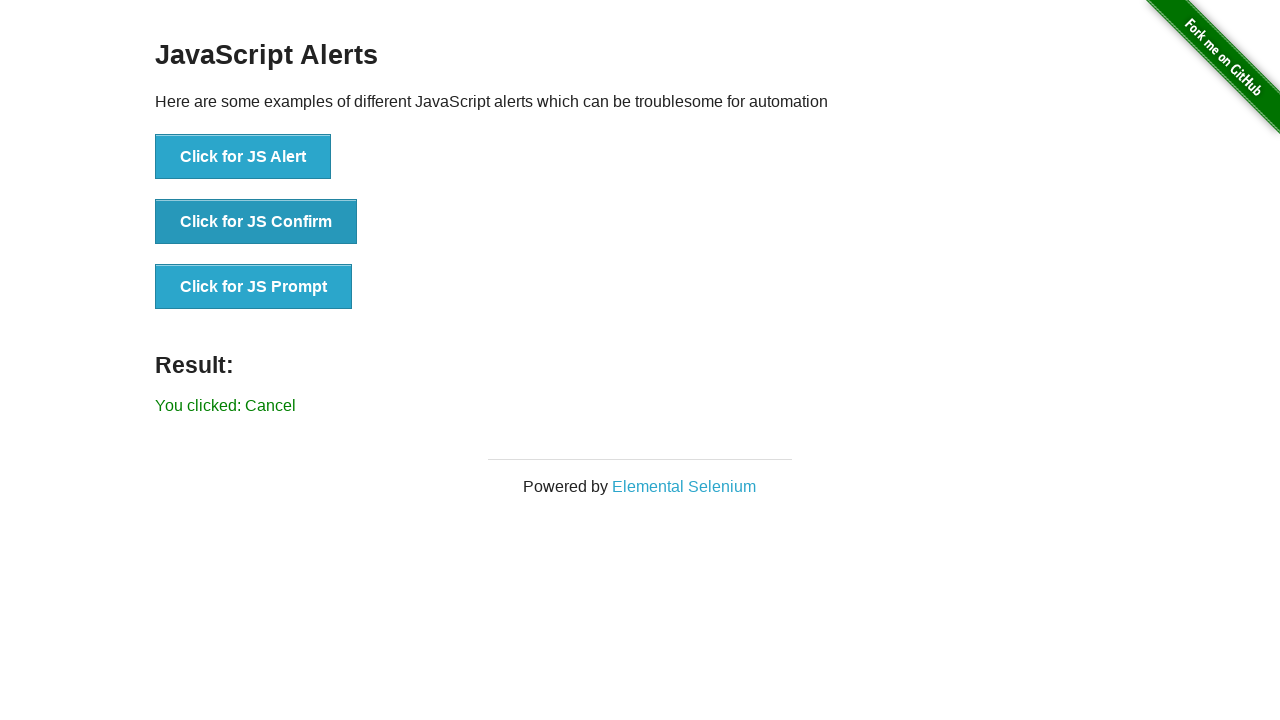

Result message appeared after dismissing confirm alert
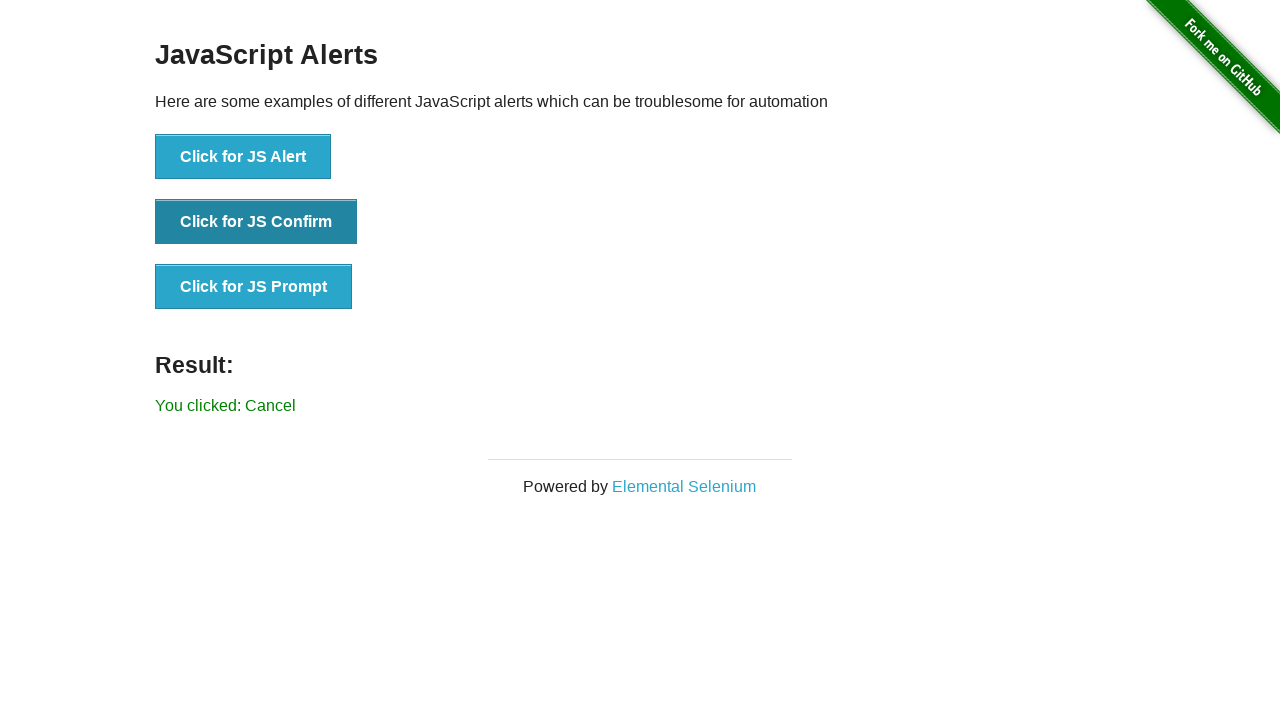

Set up dialog handler to accept the confirm alert
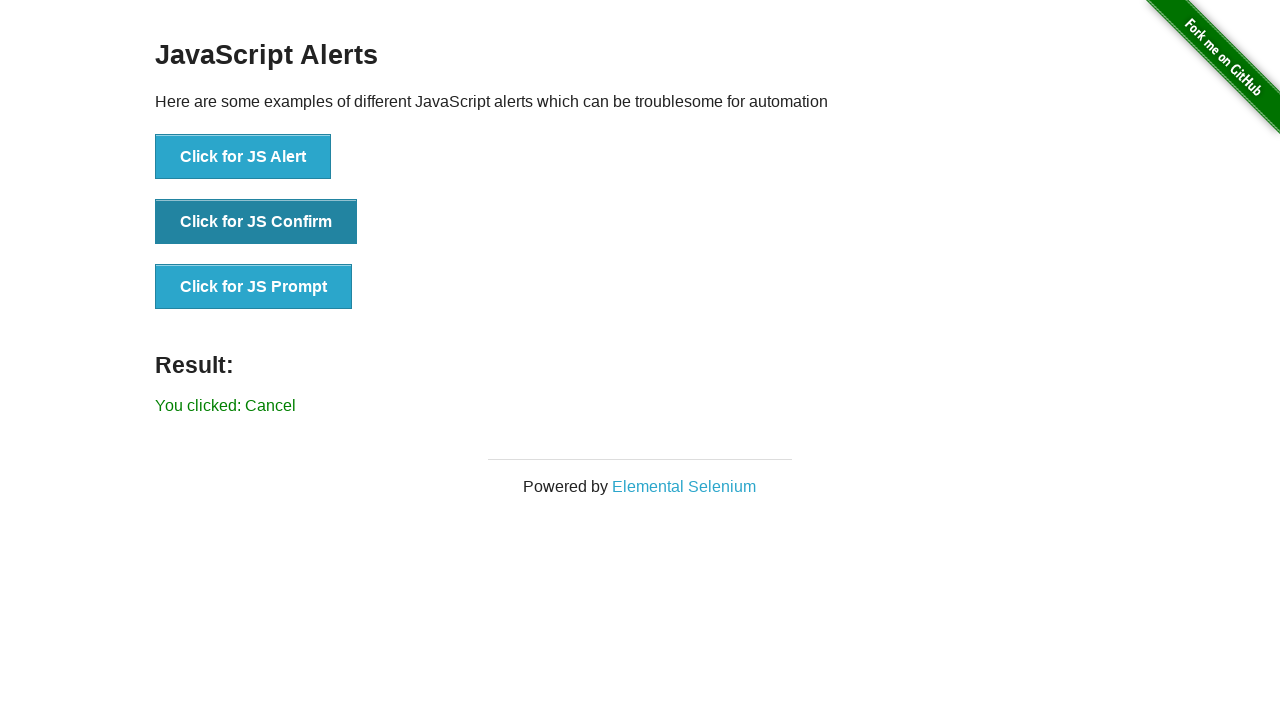

Clicked button again to trigger JS Confirm alert at (256, 222) on xpath=//button[. = 'Click for JS Confirm']
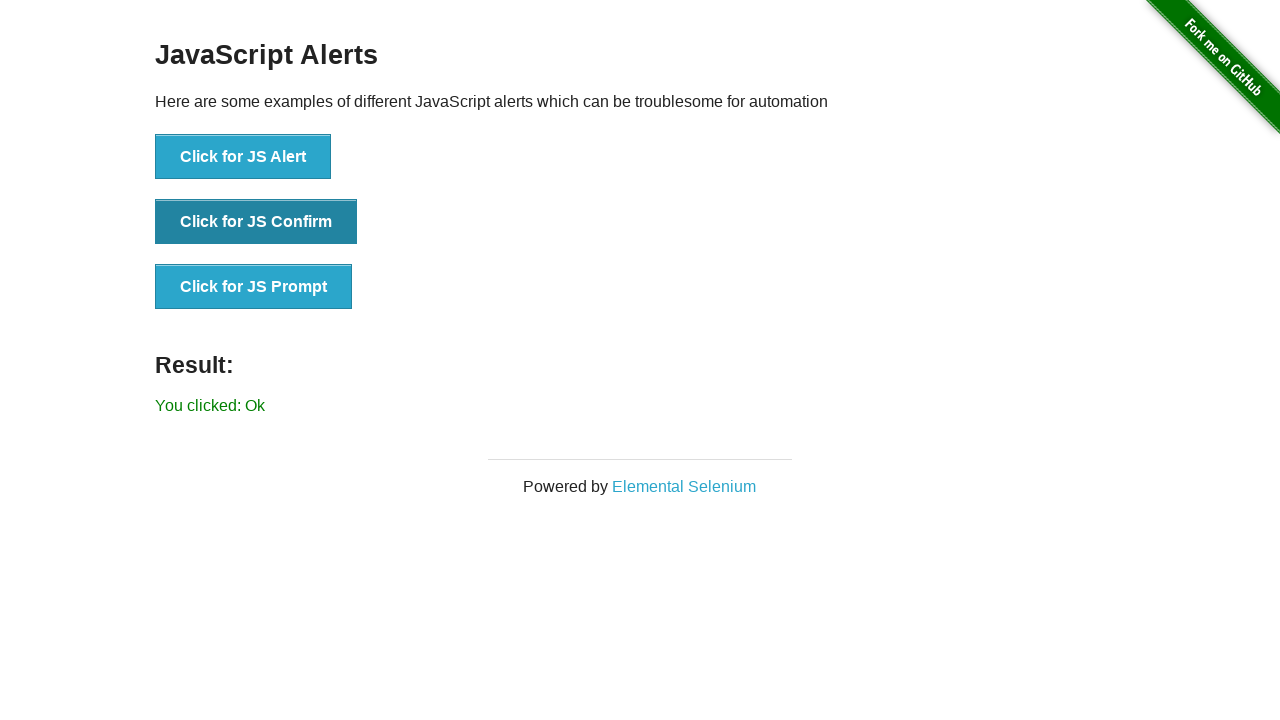

Result message appeared after accepting confirm alert
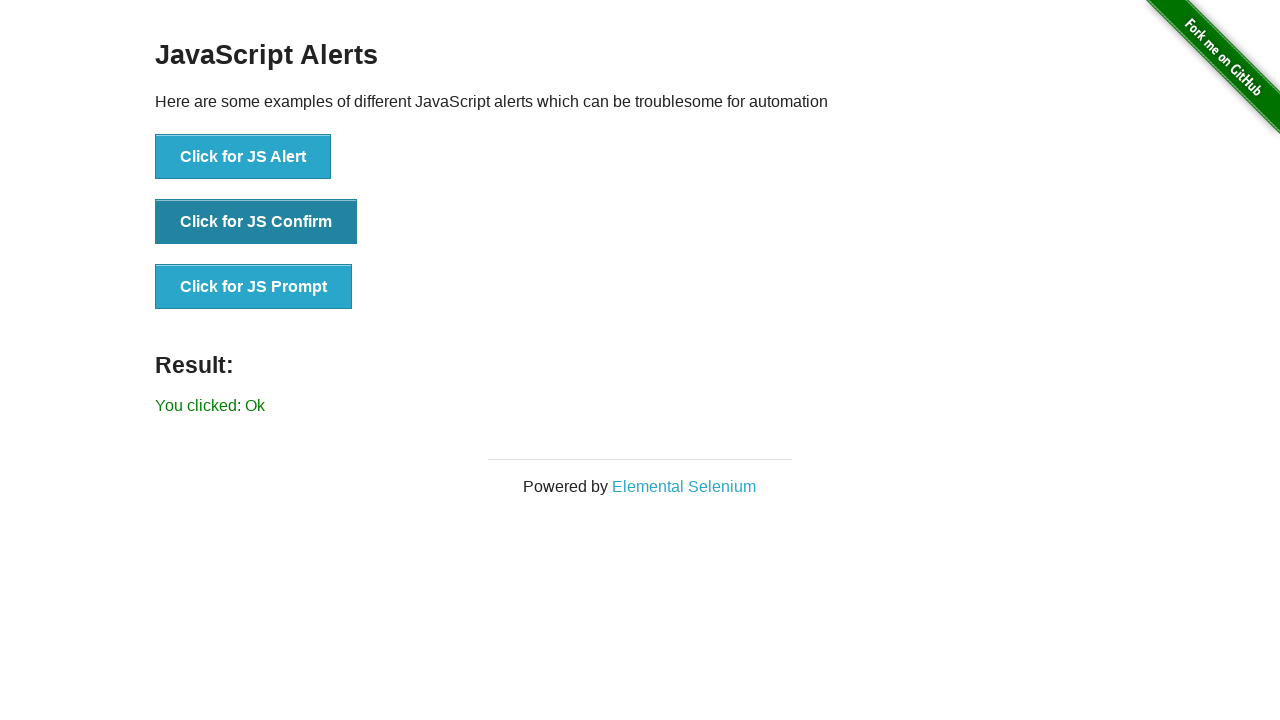

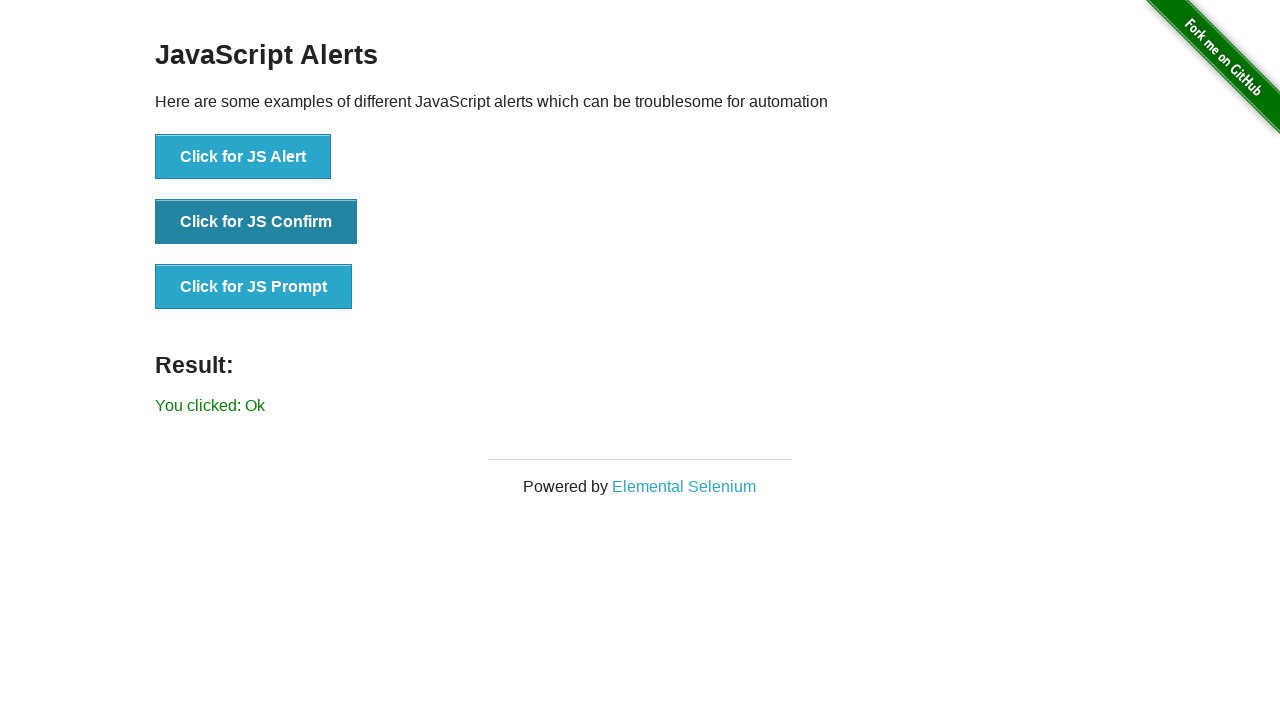